Tests a calculator demo application by entering two numbers, clicking the calculate button, and verifying the result is displayed.

Starting URL: http://juliemr.github.io/protractor-demo/

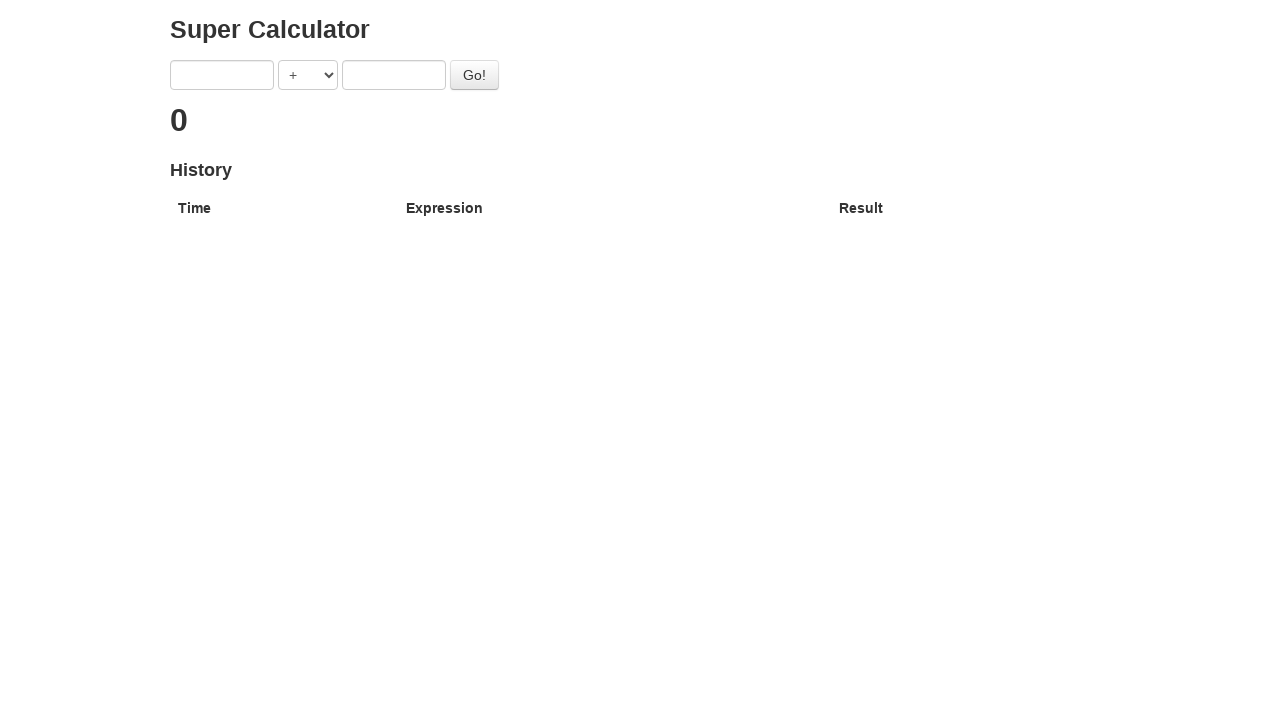

Navigated to calculator demo application
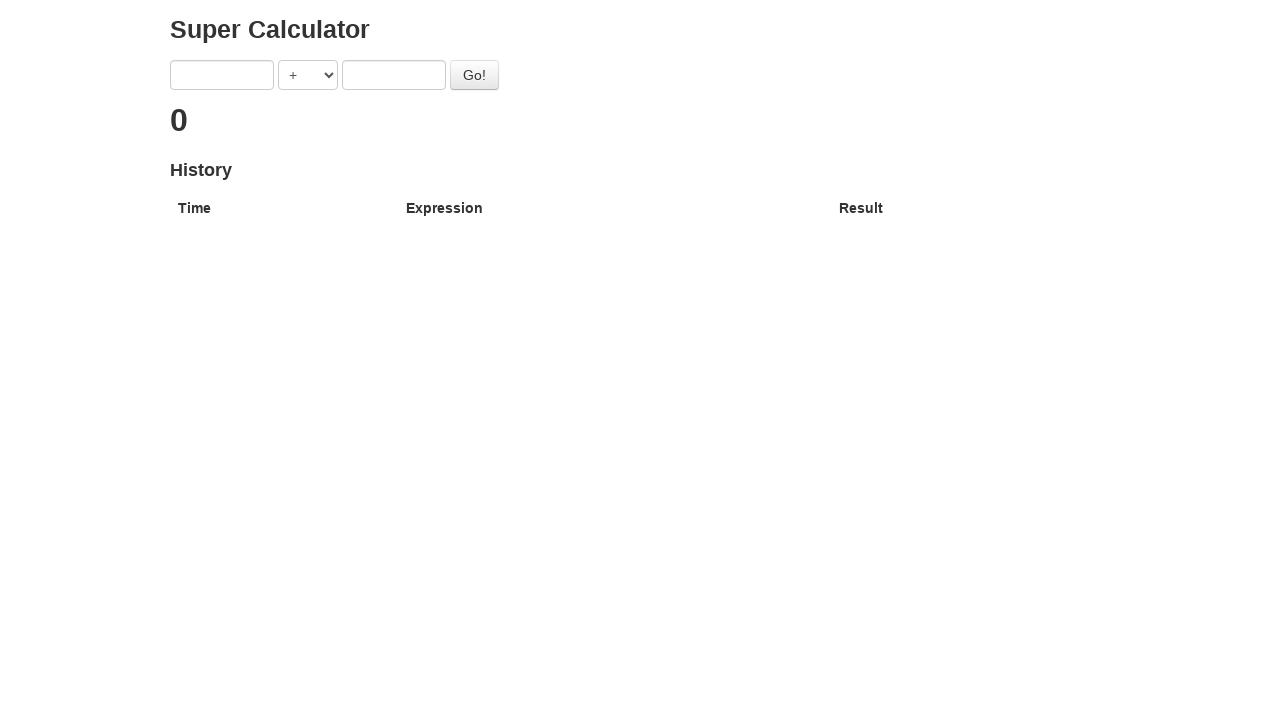

Angular app loaded, first number input field is visible
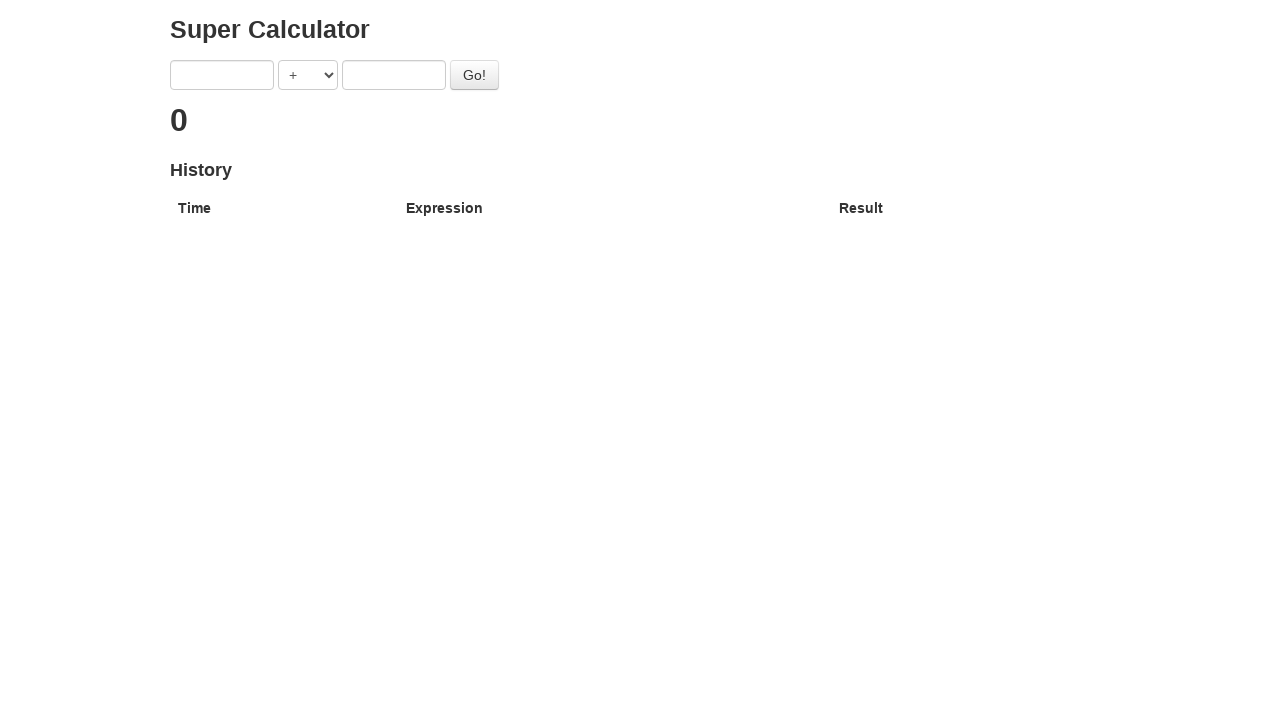

Entered first number: 1 on input[ng-model='first']
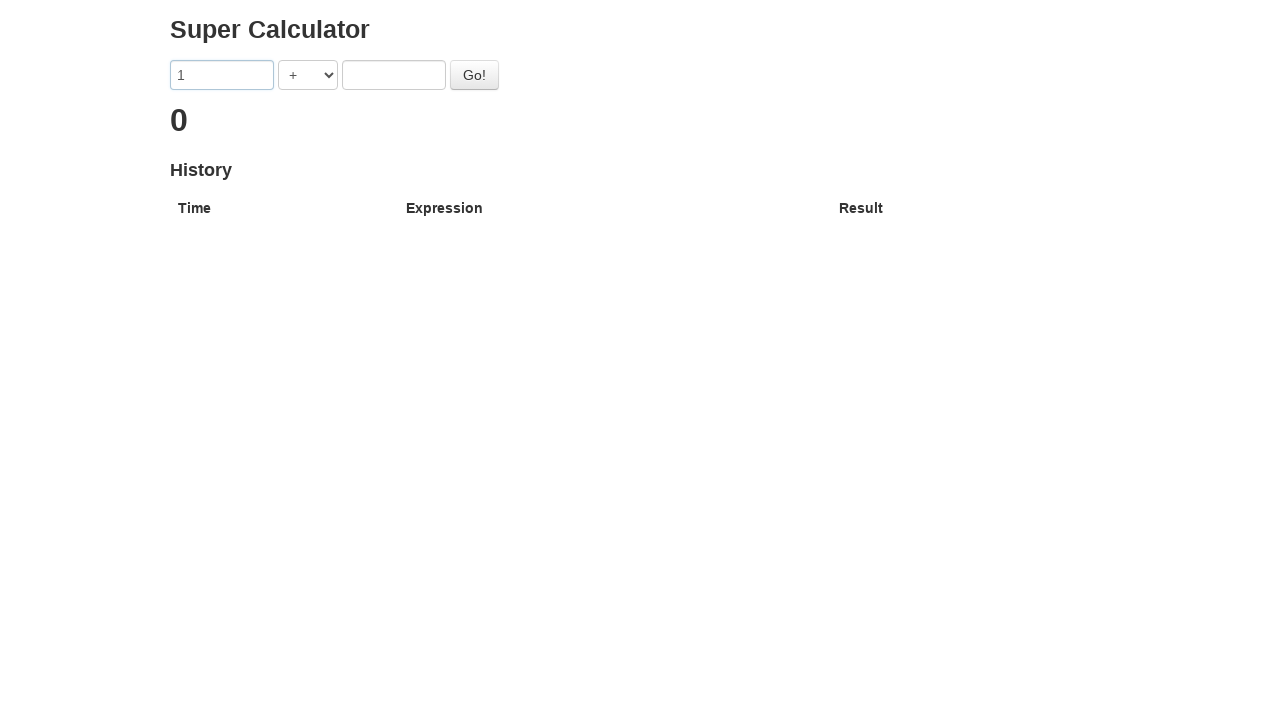

Entered second number: 2 on input[ng-model='second']
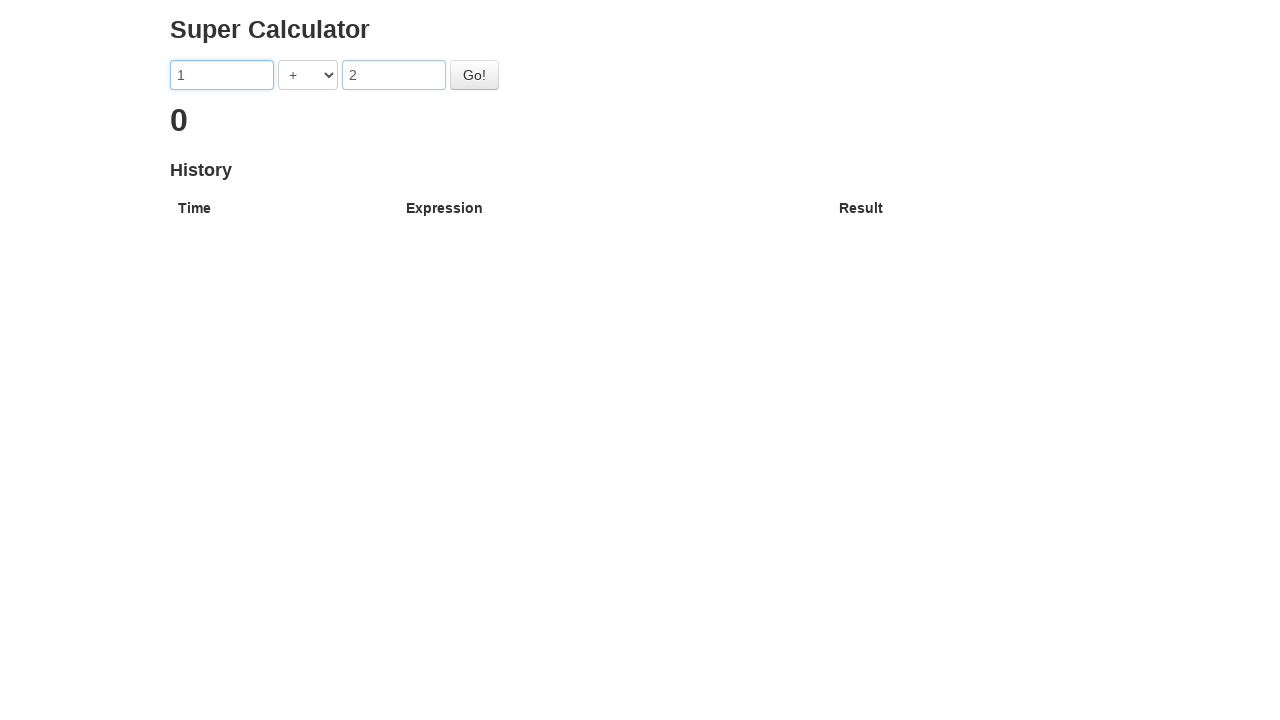

Clicked the calculate button at (474, 75) on #gobutton
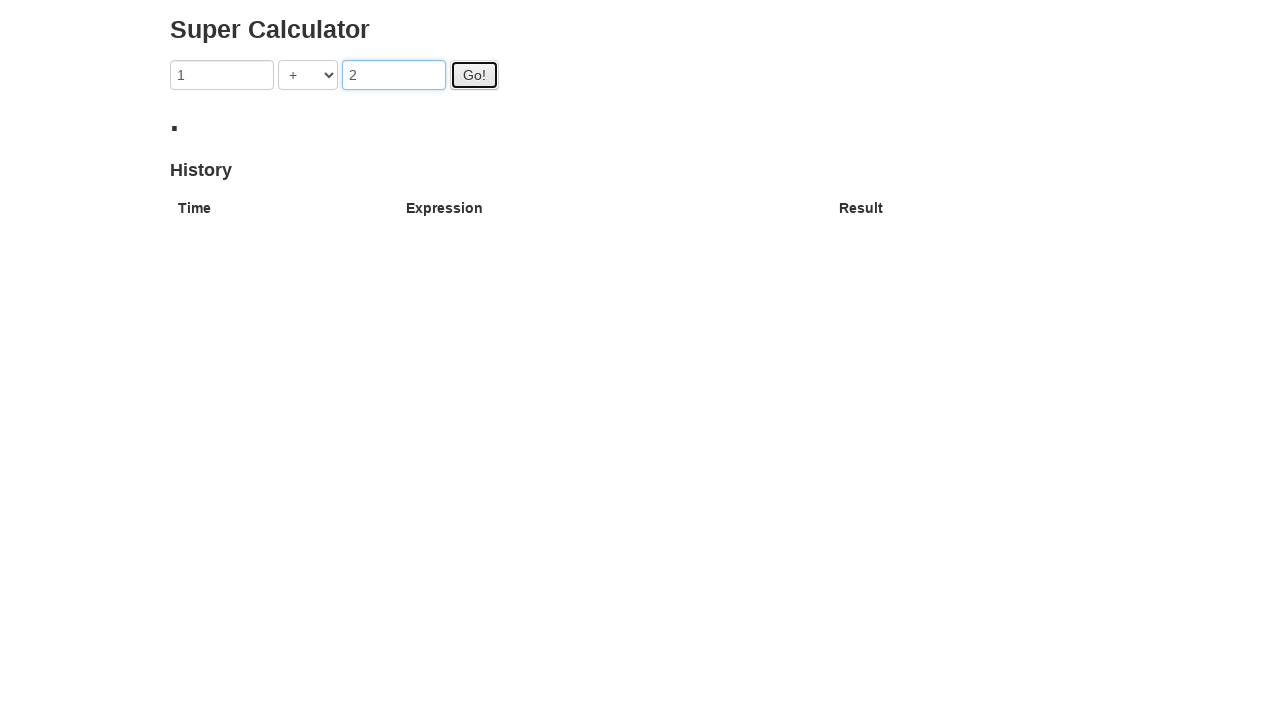

Result is displayed on the page
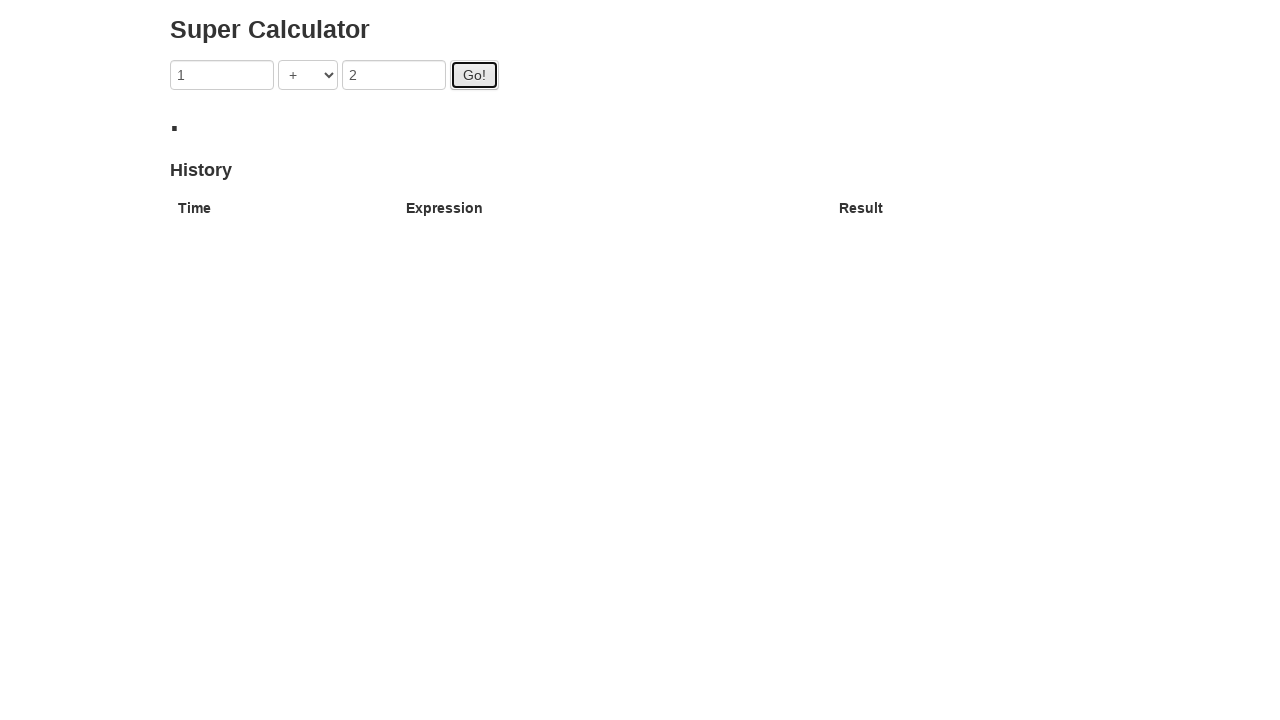

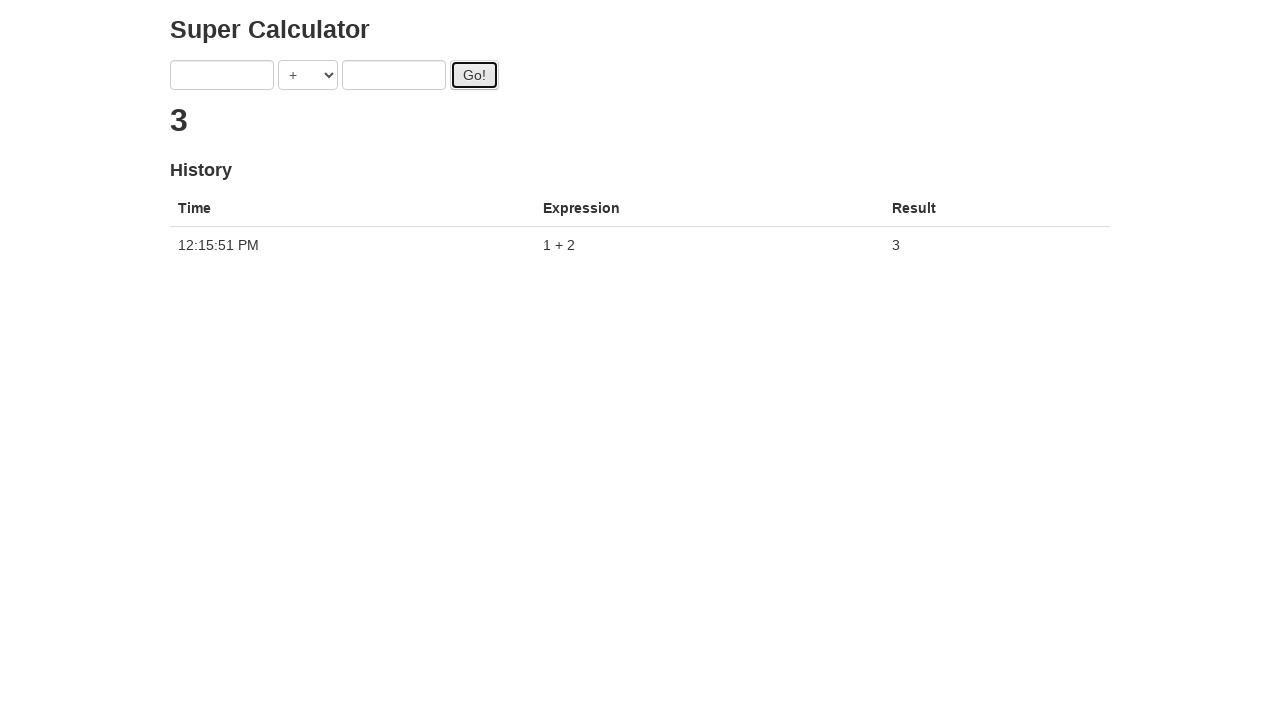